Clicks on userName element on text box page

Starting URL: https://demoqa.com/text-box

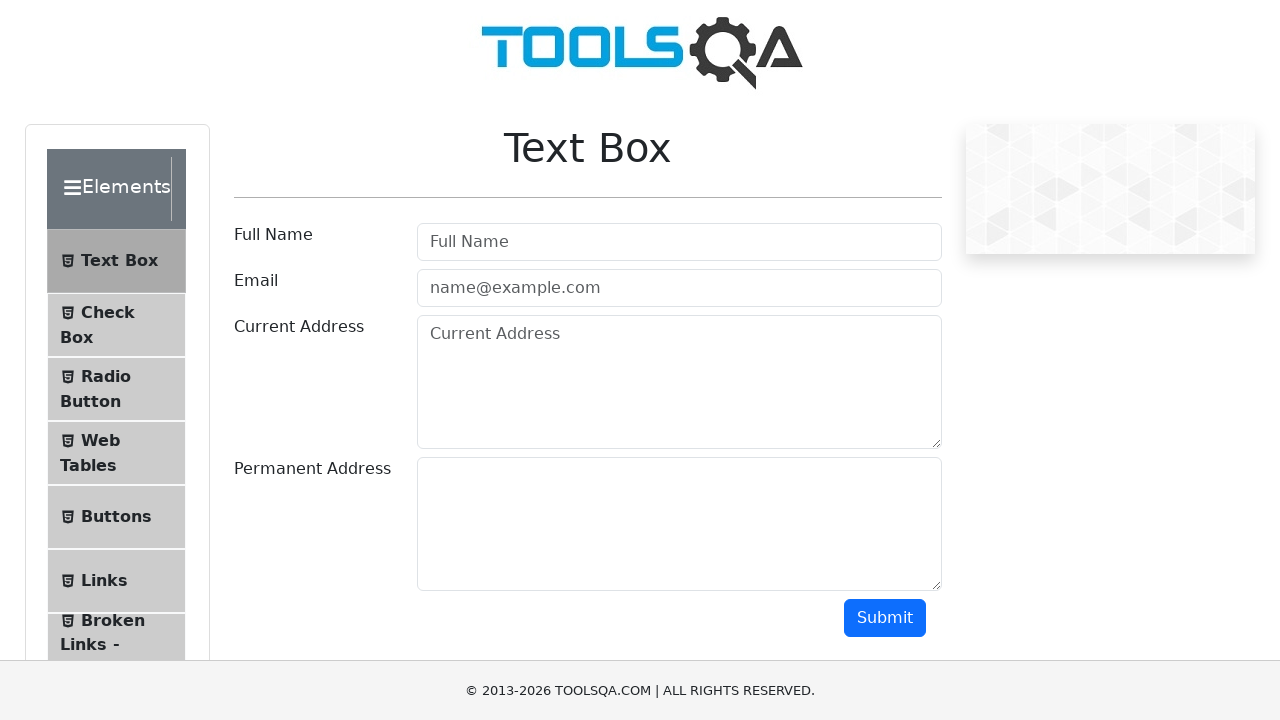

Clicked on userName element on text box page at (679, 242) on #userName
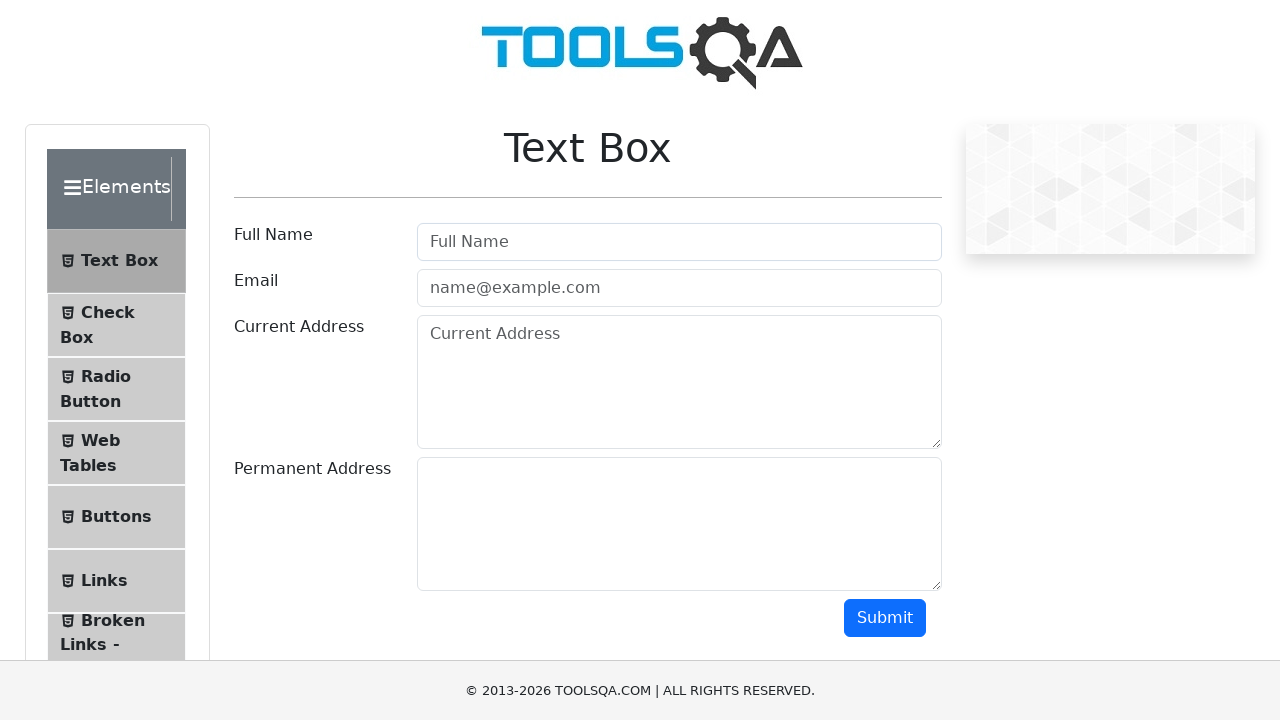

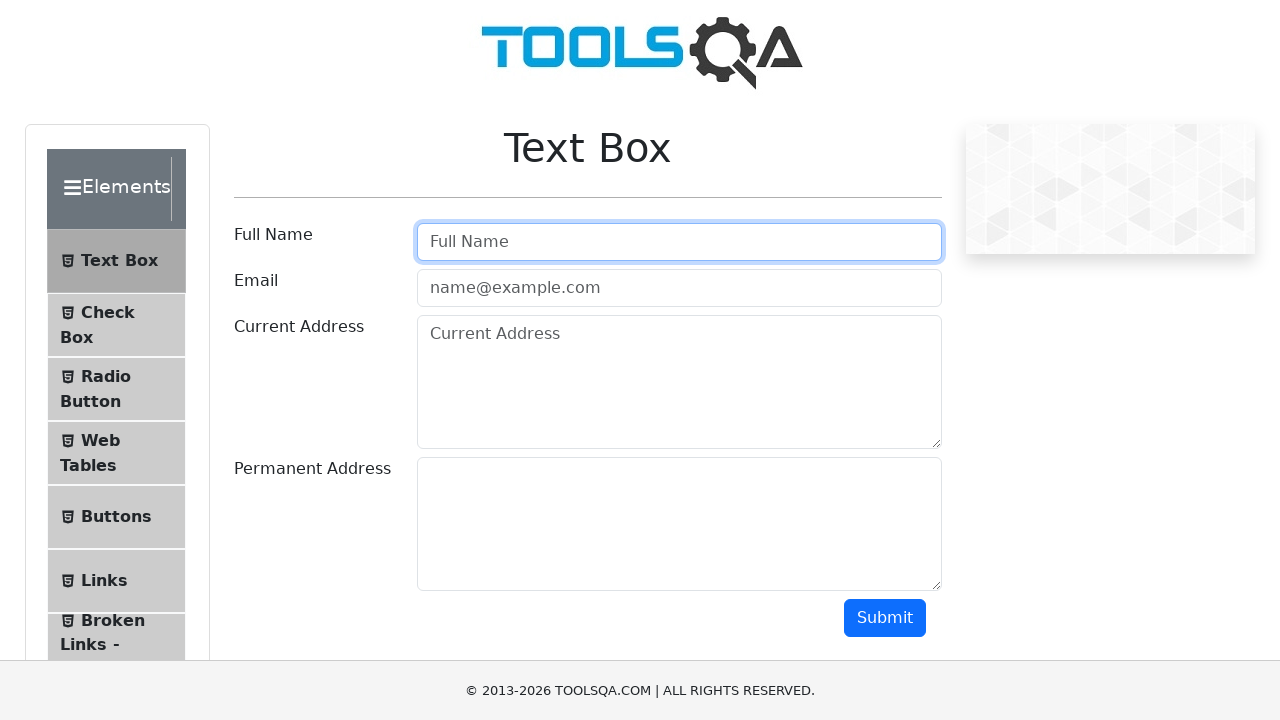